Tests navigation through various menu items, popup buttons, user navigation links, and footer menu links on a Smart Games website.

Starting URL: https://www.smartgameslive.com/en/games/roadblock

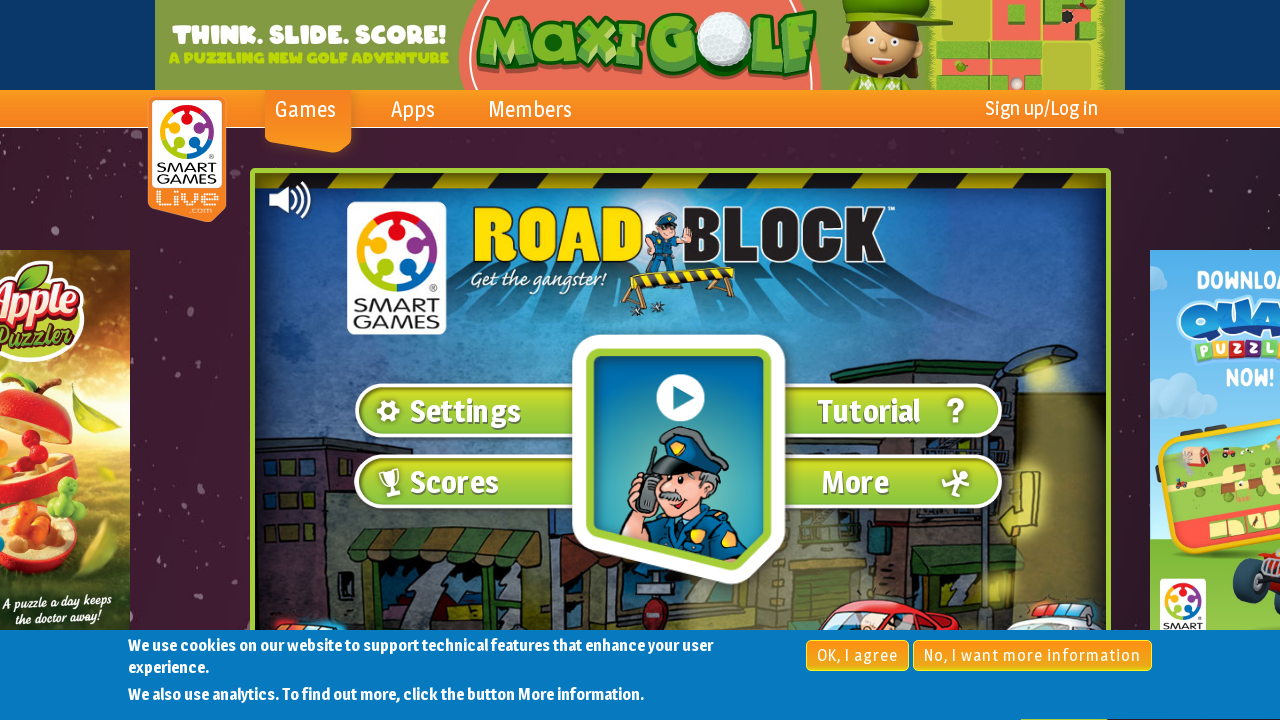

Clicked first main menu item at (322, 110) on xpath=//*[@id='main-menu']/li[1]/a
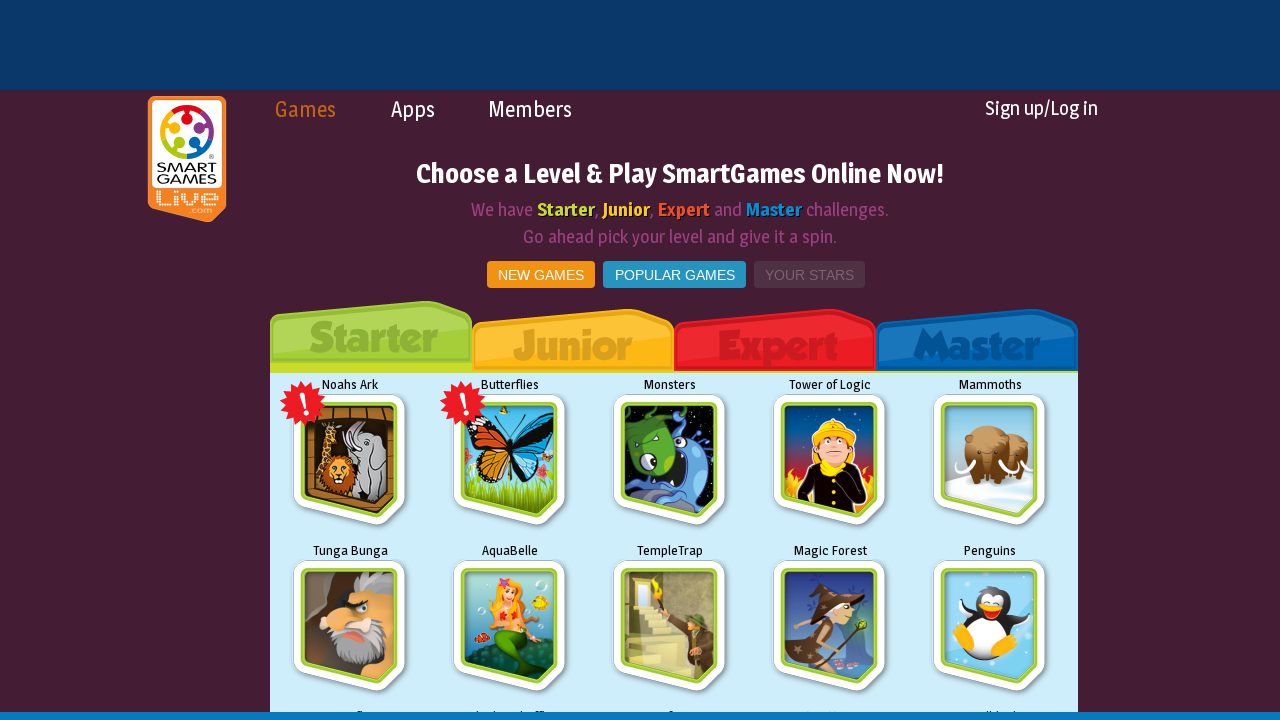

Clicked second main menu item at (434, 110) on xpath=//*[@id='main-menu']/li[2]/a
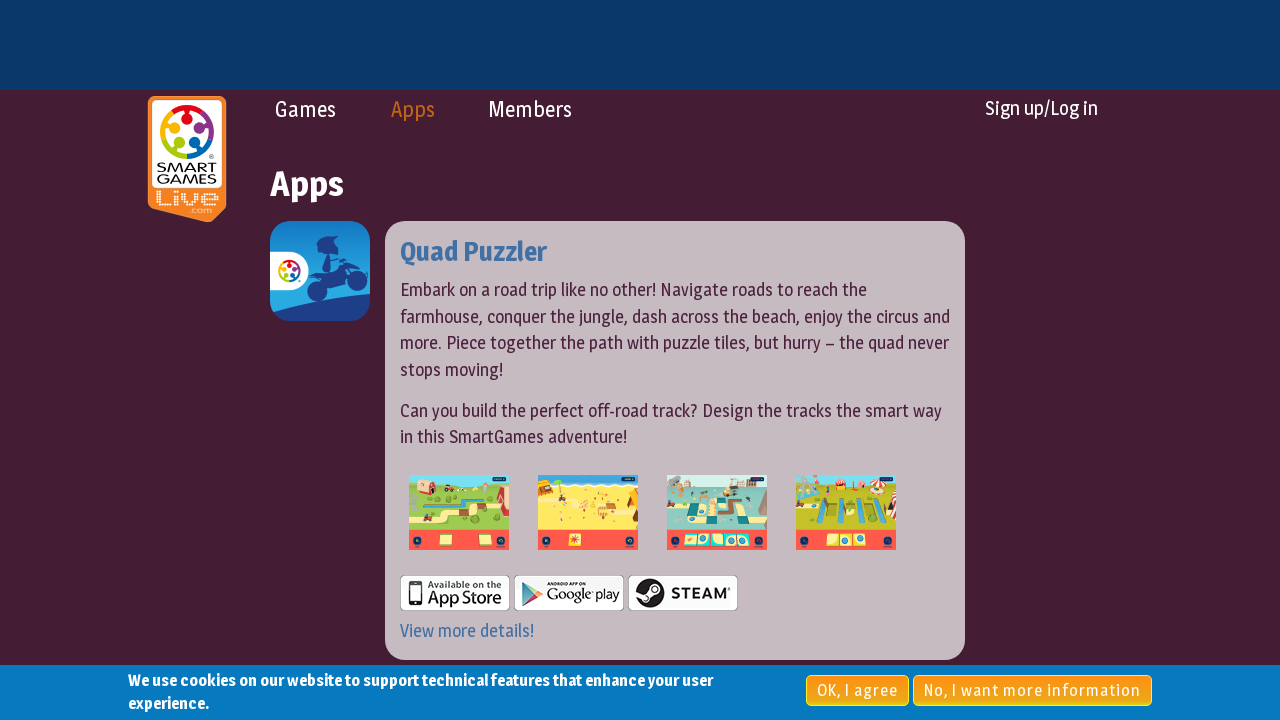

Clicked third main menu item at (551, 110) on xpath=//*[@id='main-menu']/li[3]/a
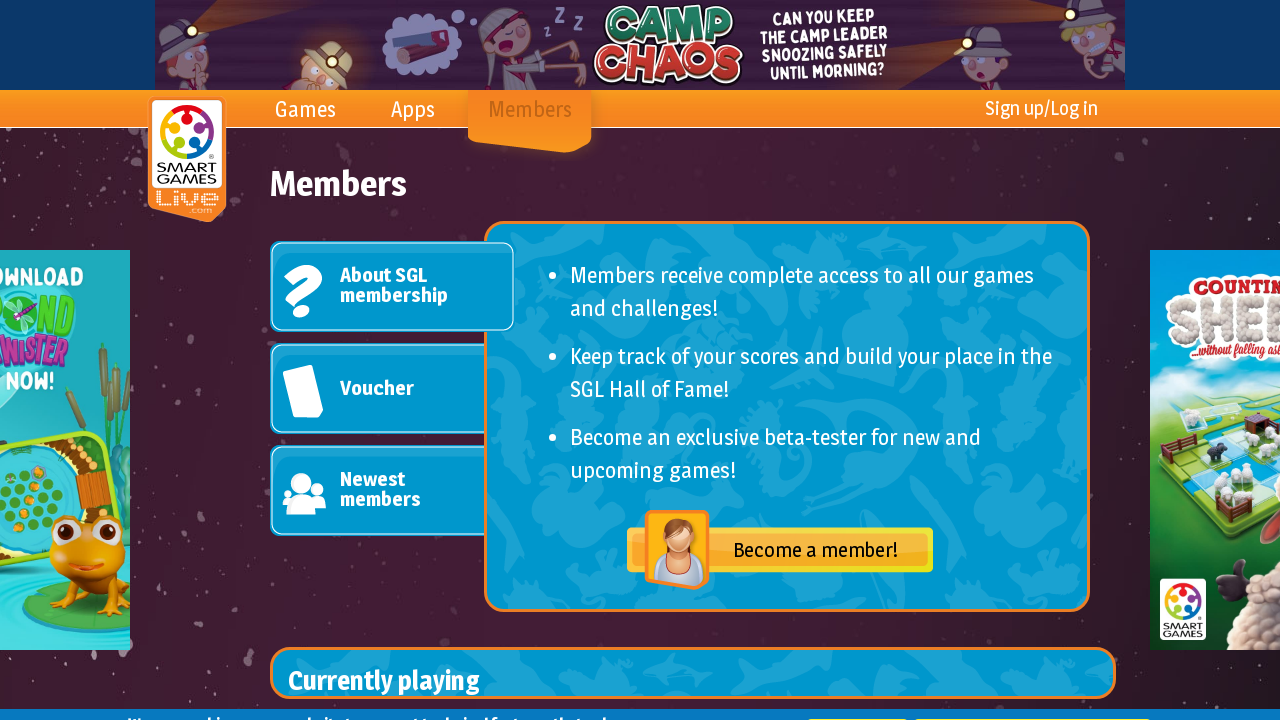

Clicked first button in popup at (858, 656) on xpath=//*[@id='popup-buttons']/button[1]
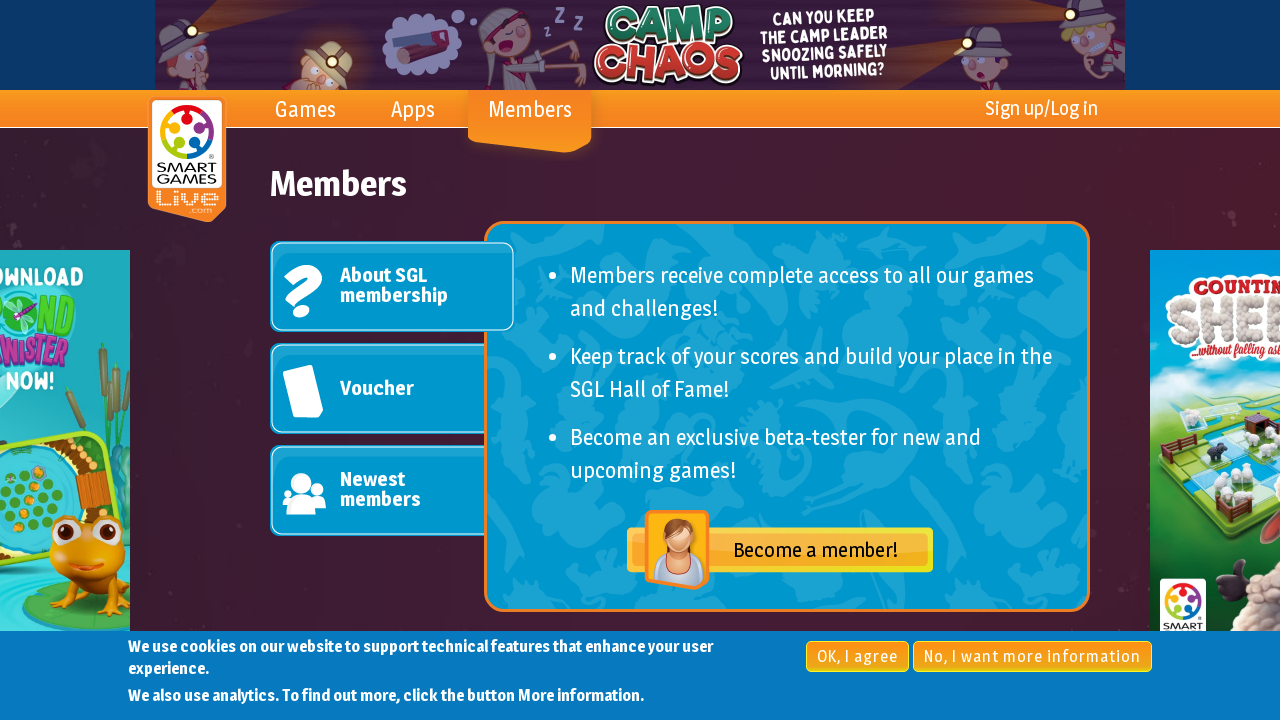

Clicked user navigation link at (1014, 108) on xpath=//*[@id='userNav']/a[1]
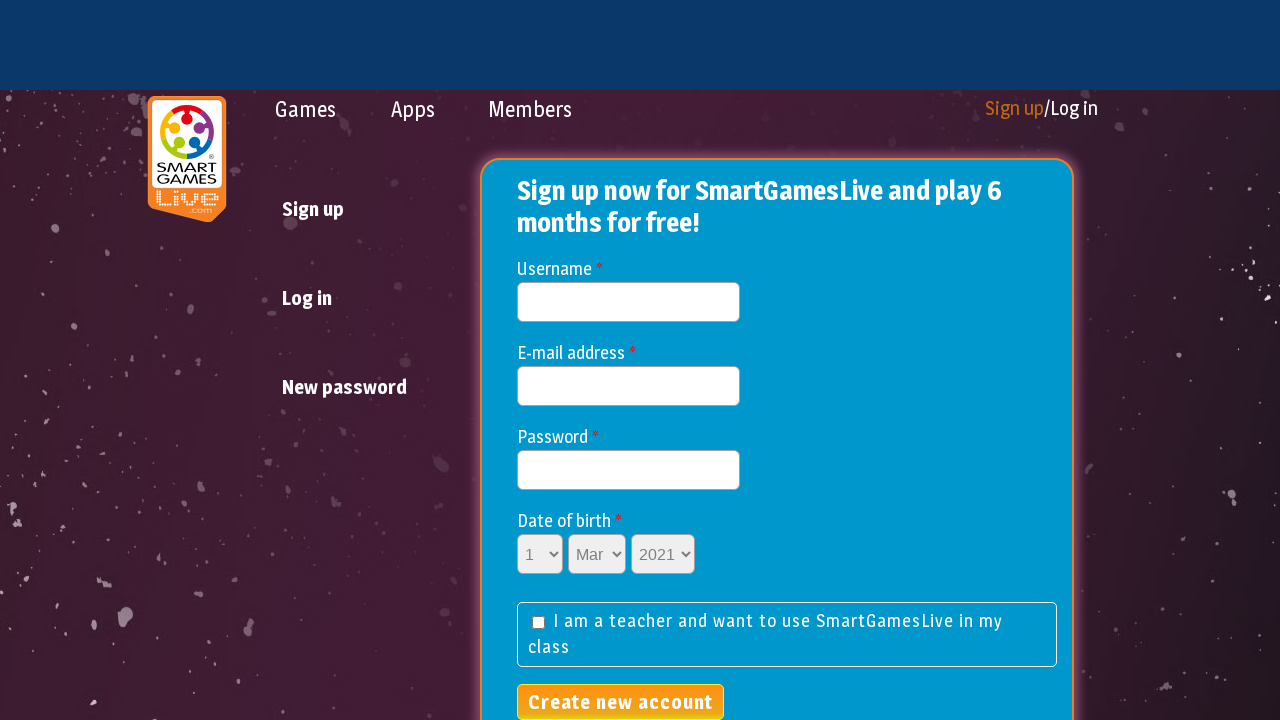

Clicked edit name element at (628, 302) on xpath=//*[@id='edit-name']
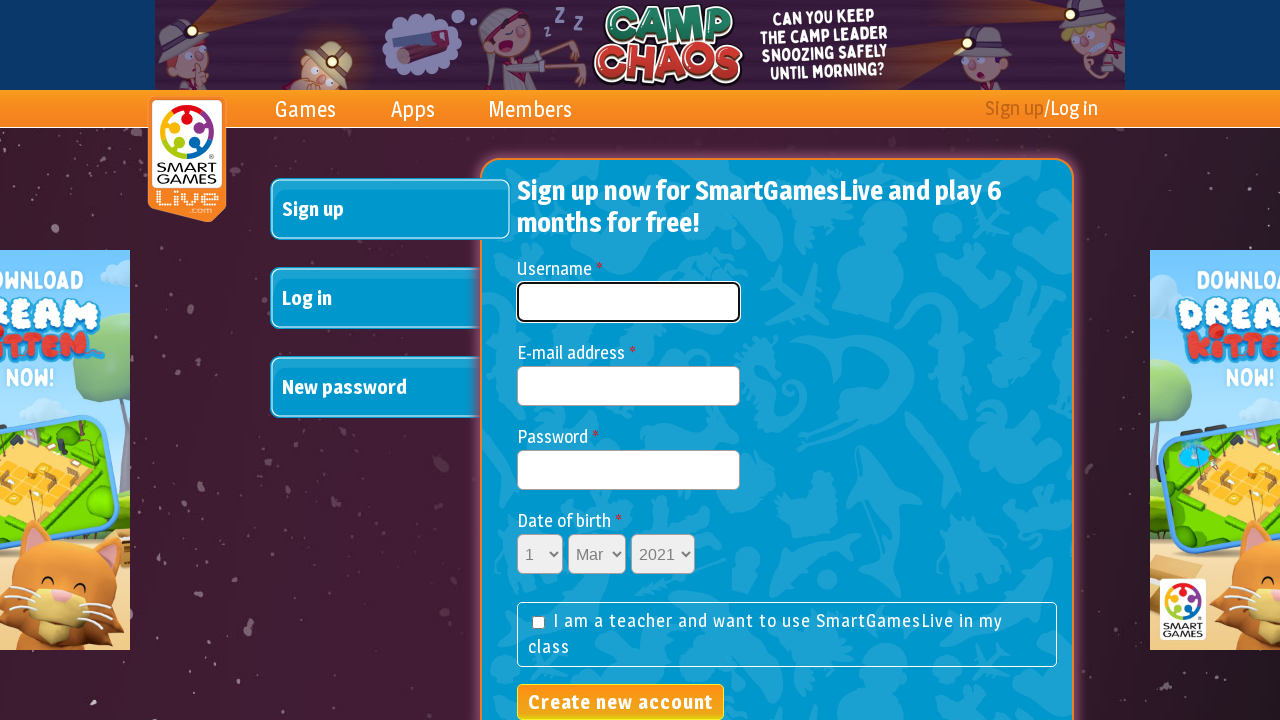

Clicked first footer menu link at (441, 534) on xpath=//*[@id='block-menu-menu-footer-menu']/div/ul/li[1]/a
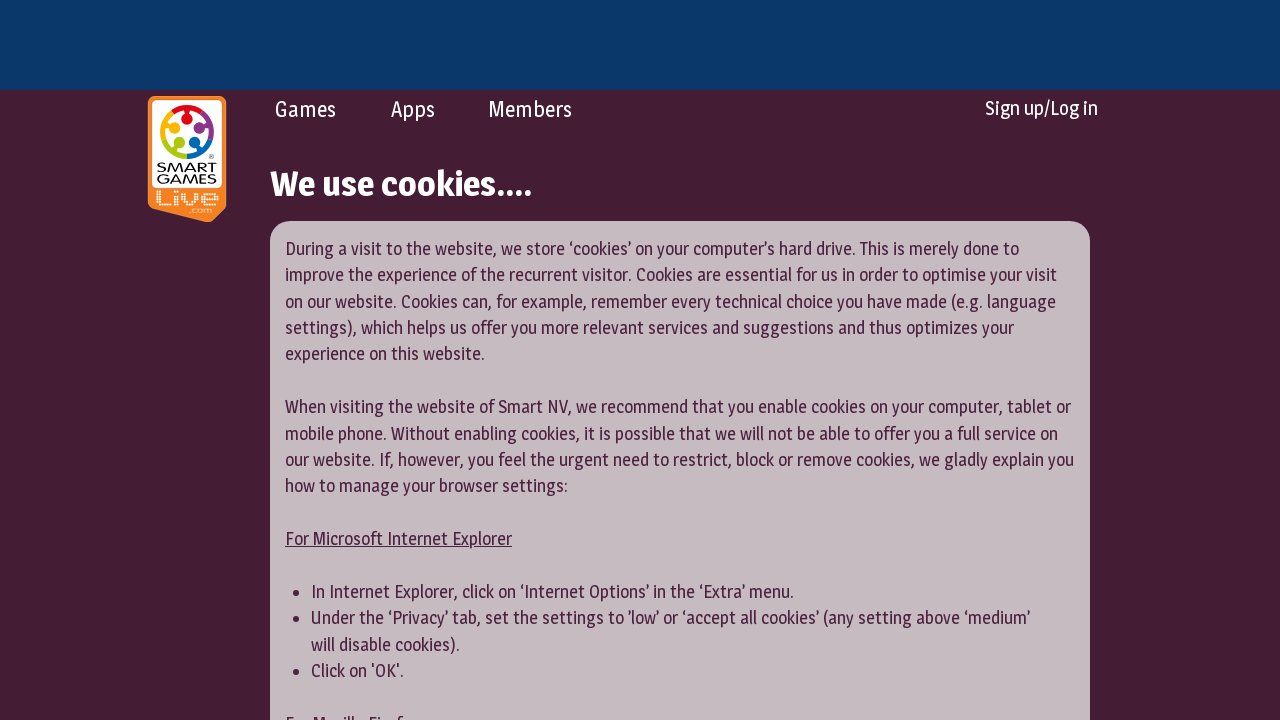

Clicked second footer menu link at (538, 534) on xpath=//*[@id='block-menu-menu-footer-menu']/div/ul/li[2]/a
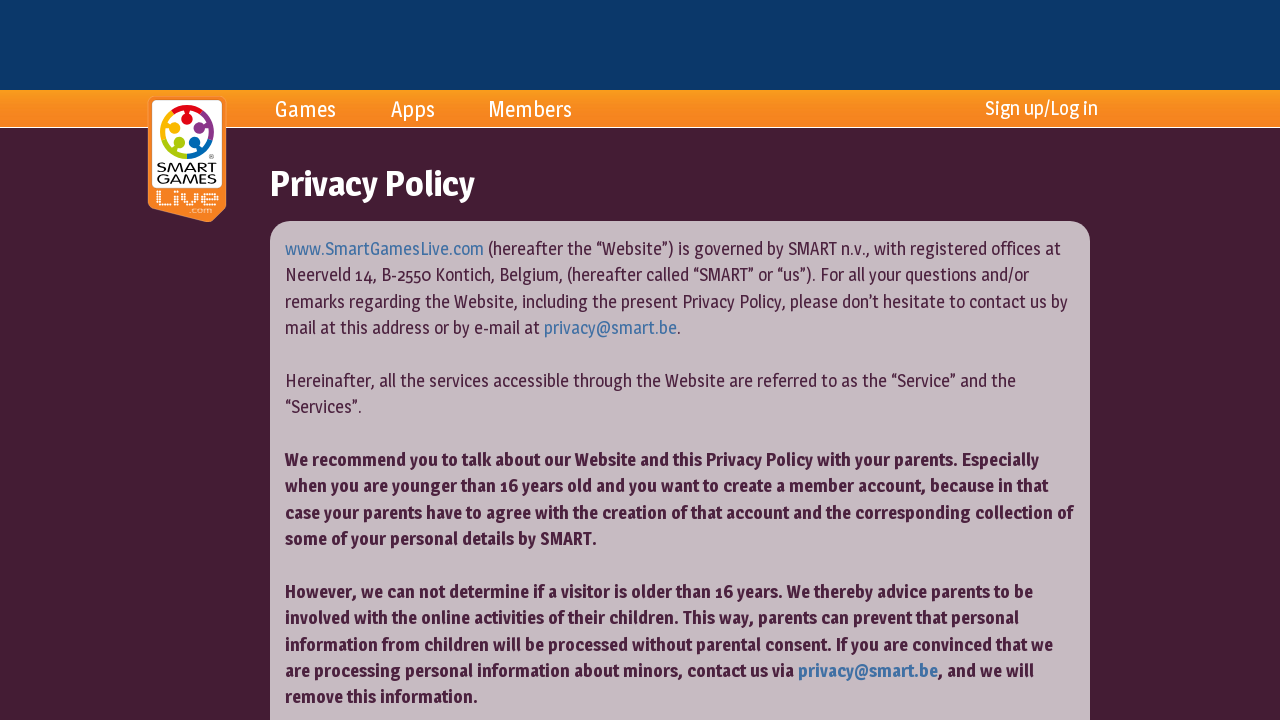

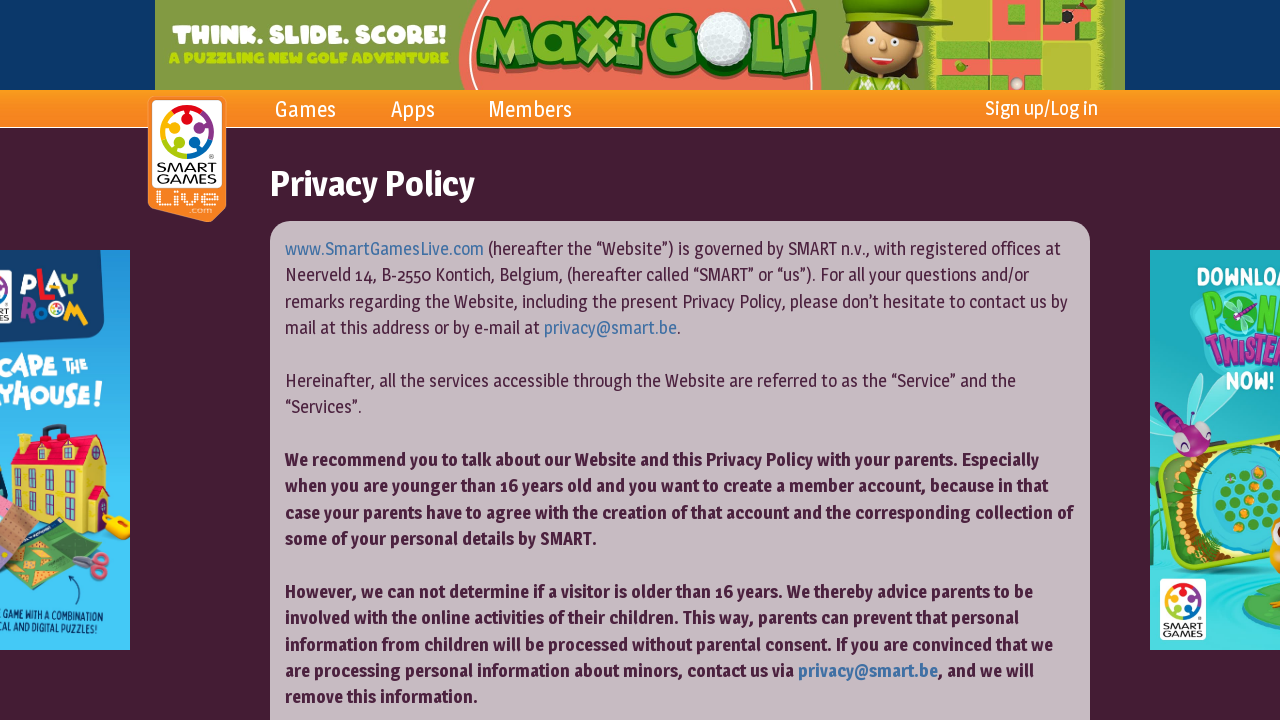